Navigates to quotes.toscrape.com and verifies that quote elements including text, author, and tags are displayed on the page

Starting URL: https://quotes.toscrape.com/page/1/

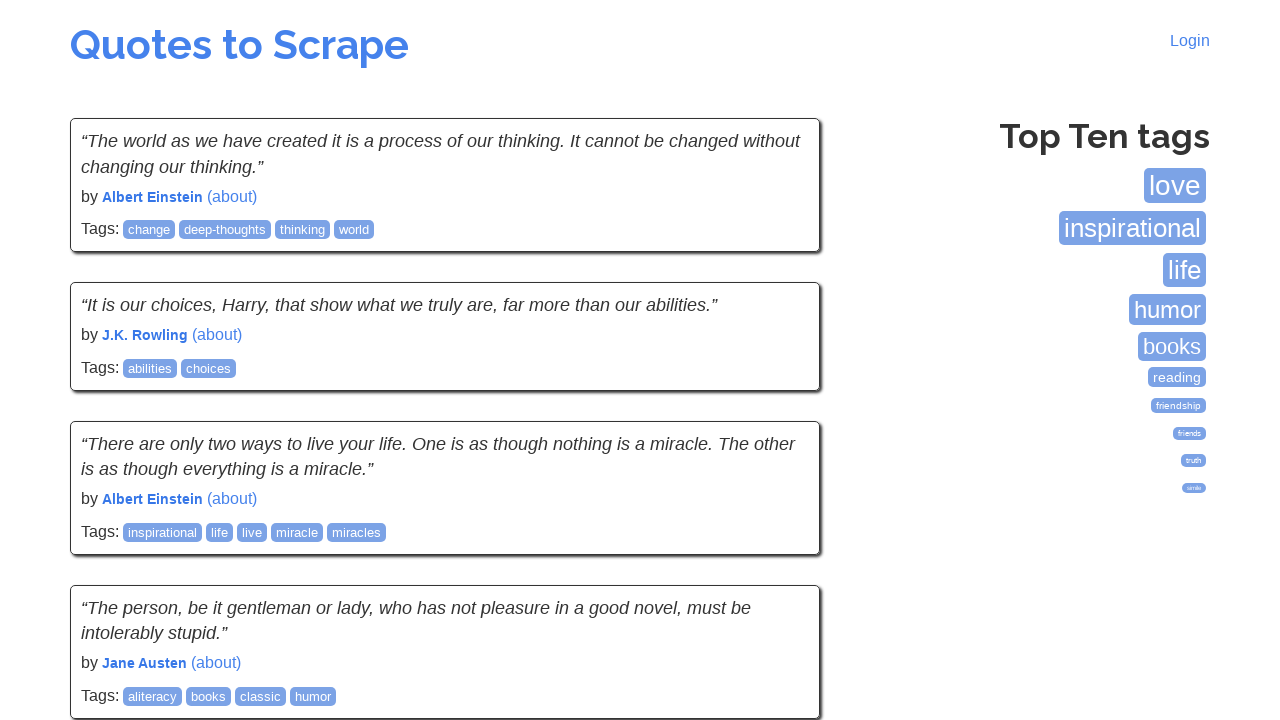

Waited for quote elements to load on page 1
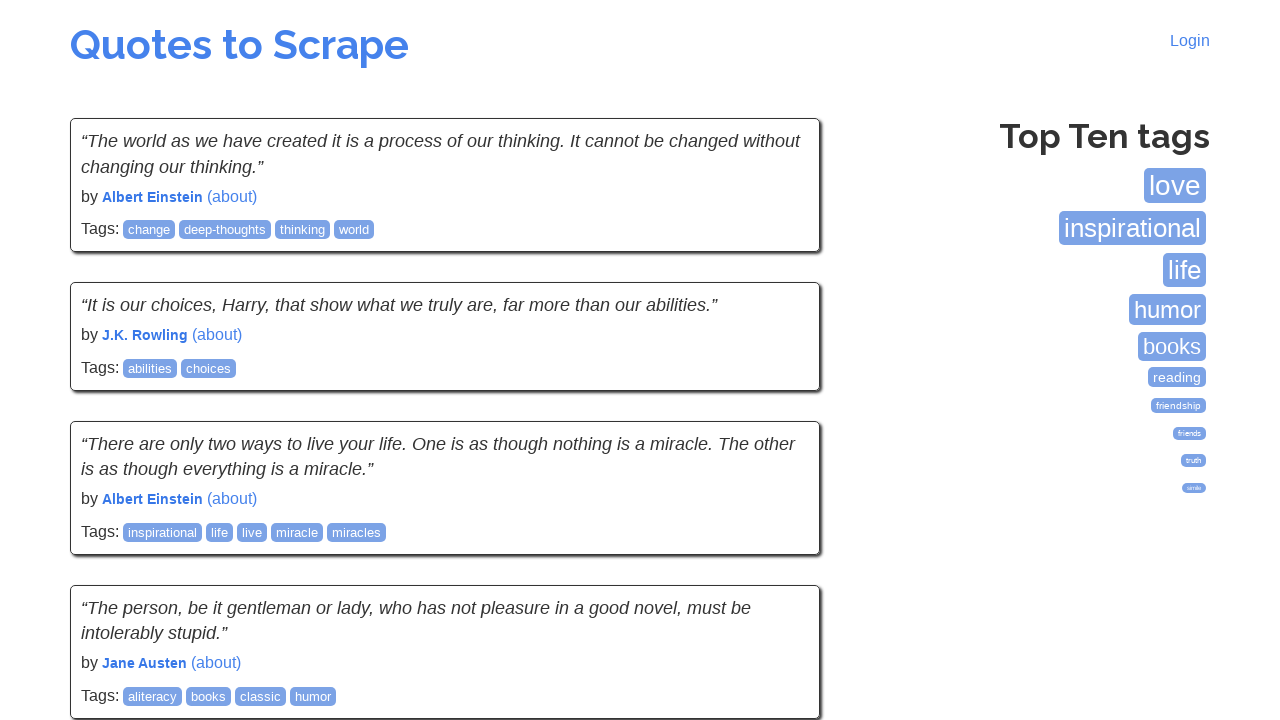

Verified quote text elements are present
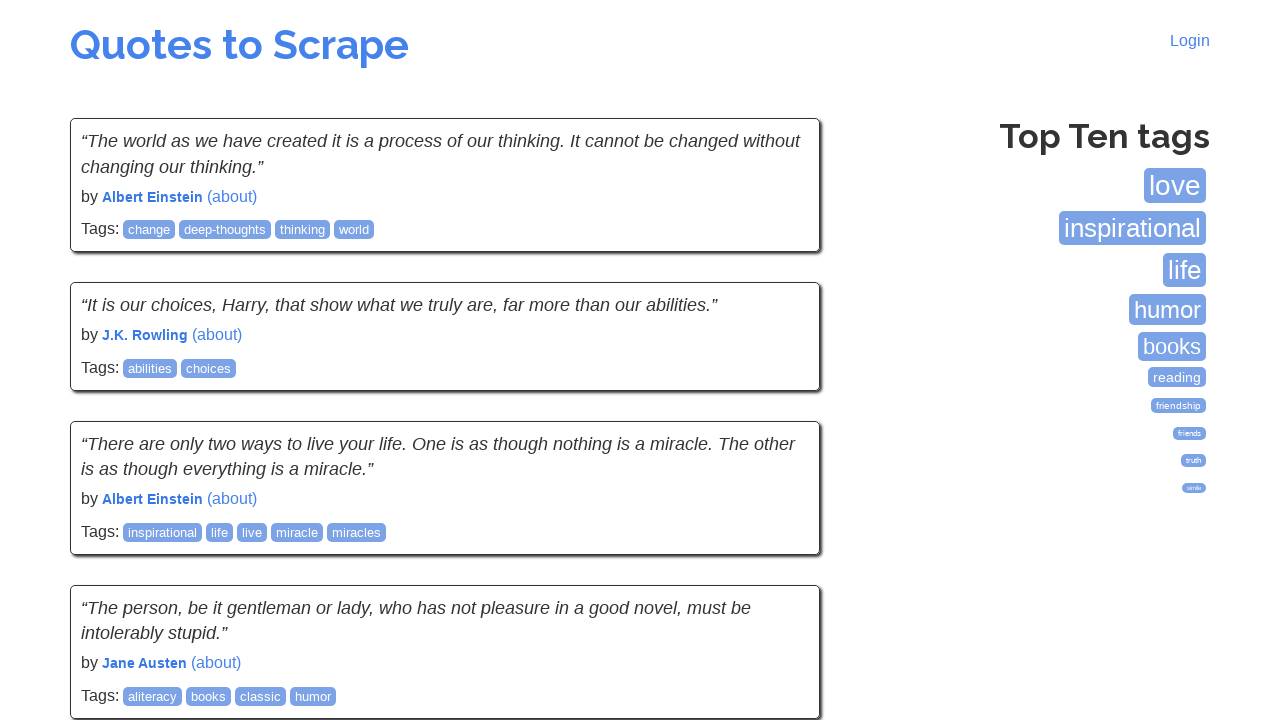

Verified author elements are present
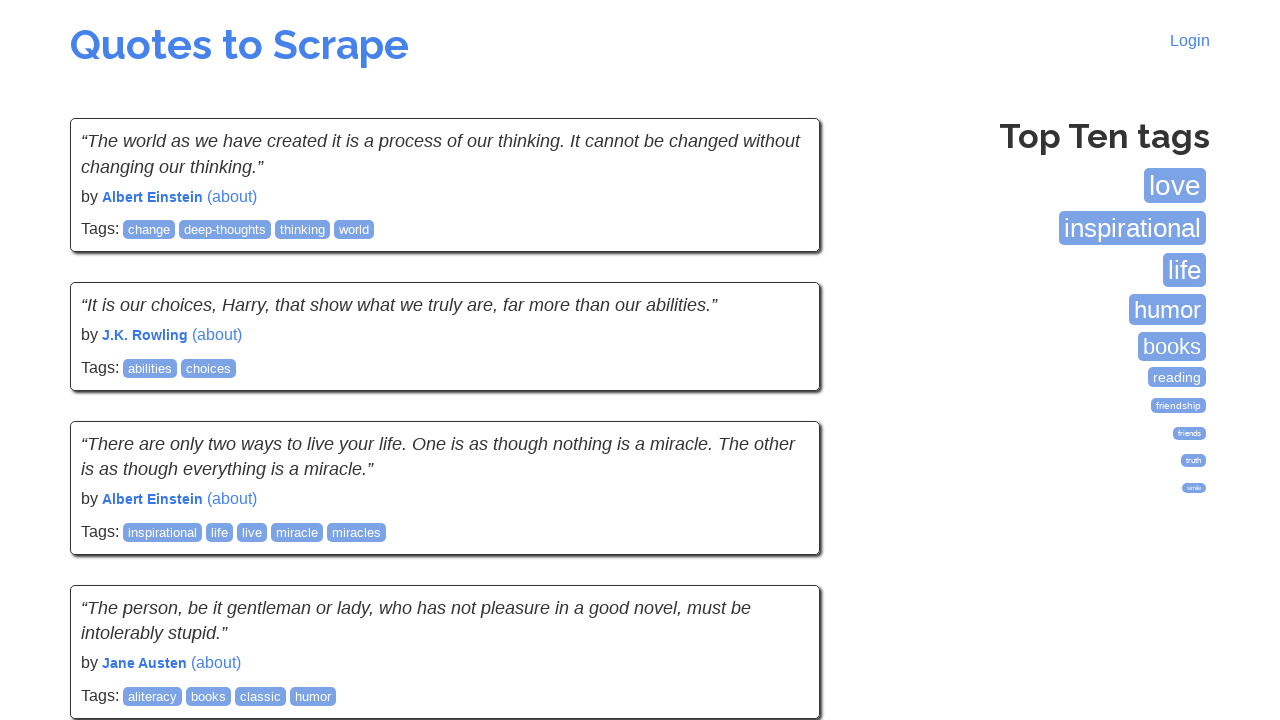

Verified tag elements are present within quotes
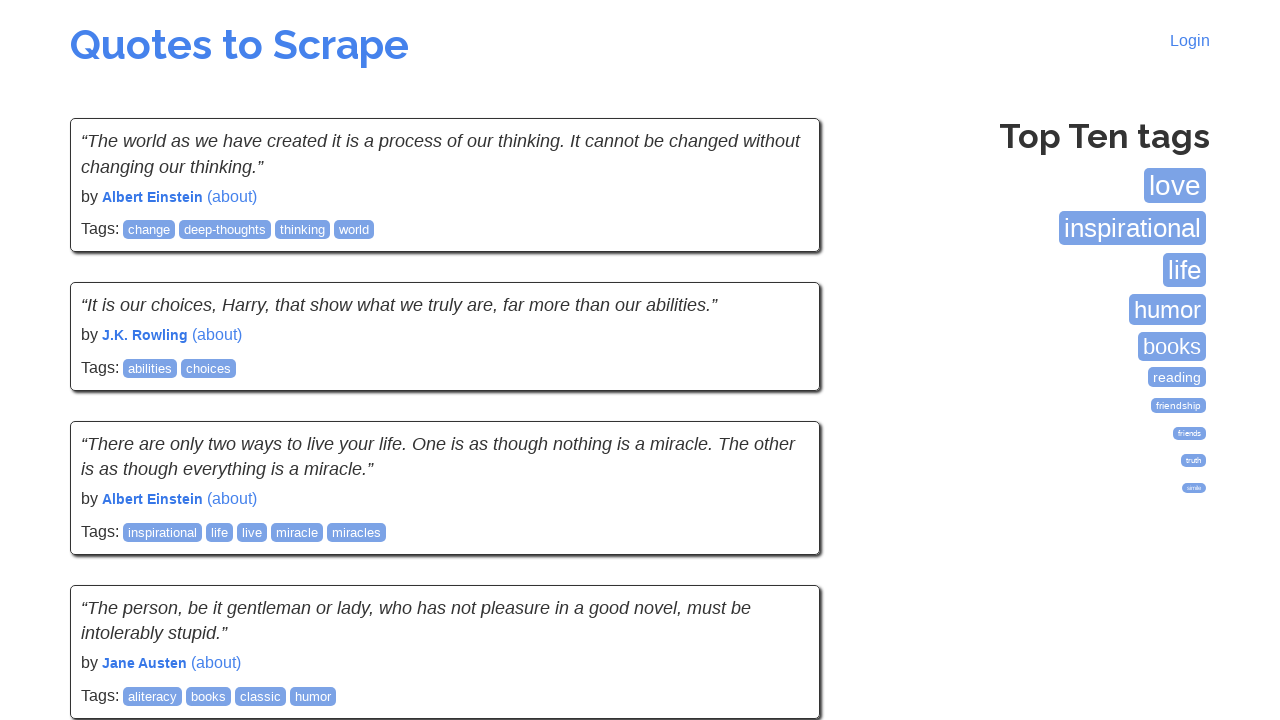

Navigated to page 2
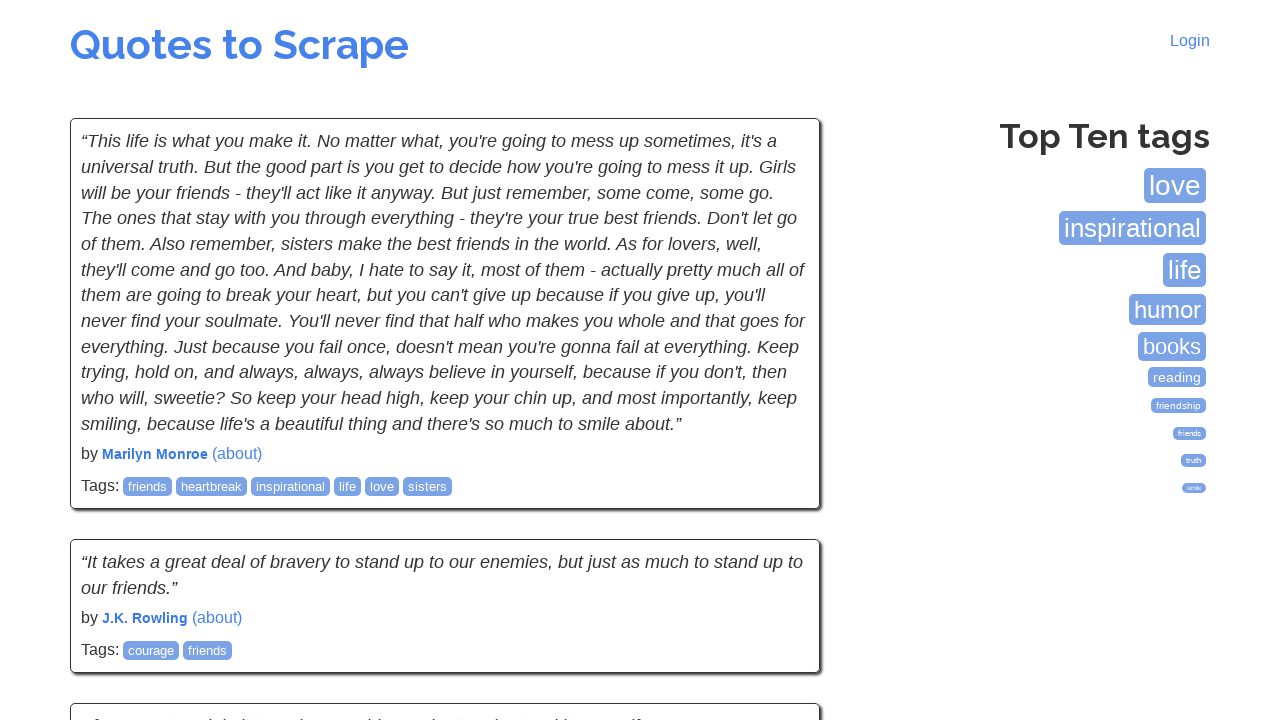

Verified quotes loaded on page 2
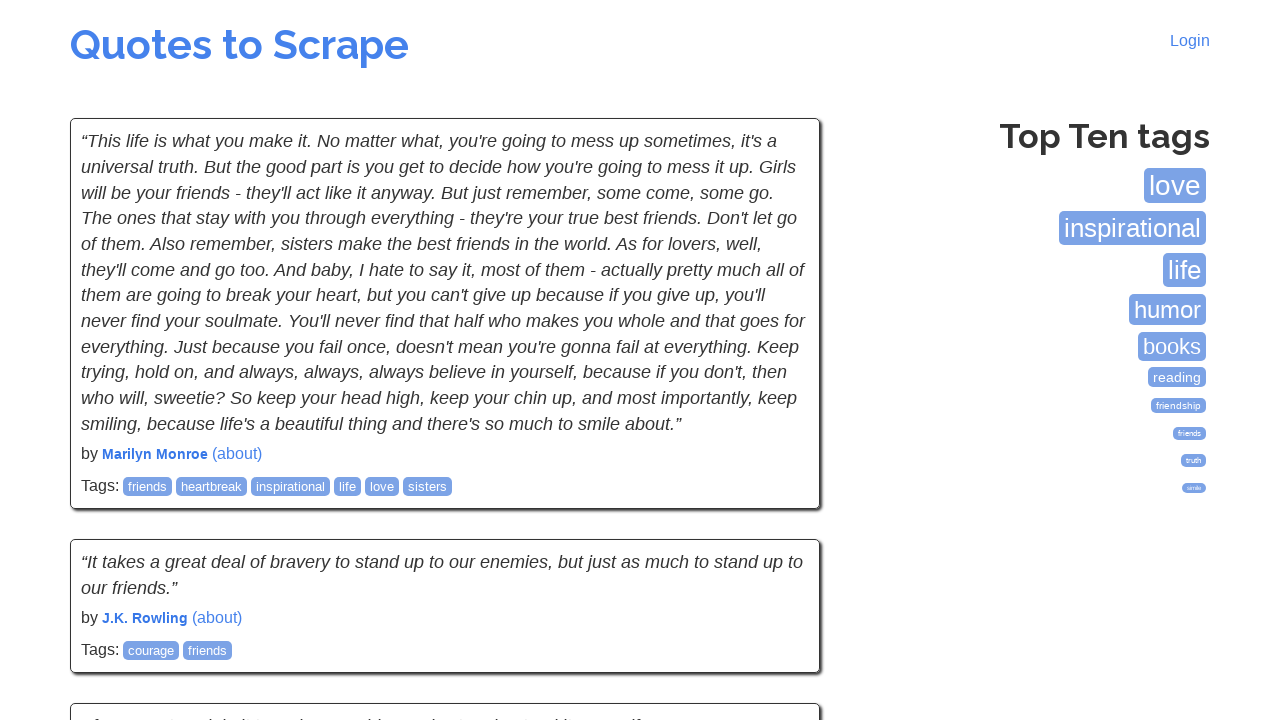

Navigated to page 3
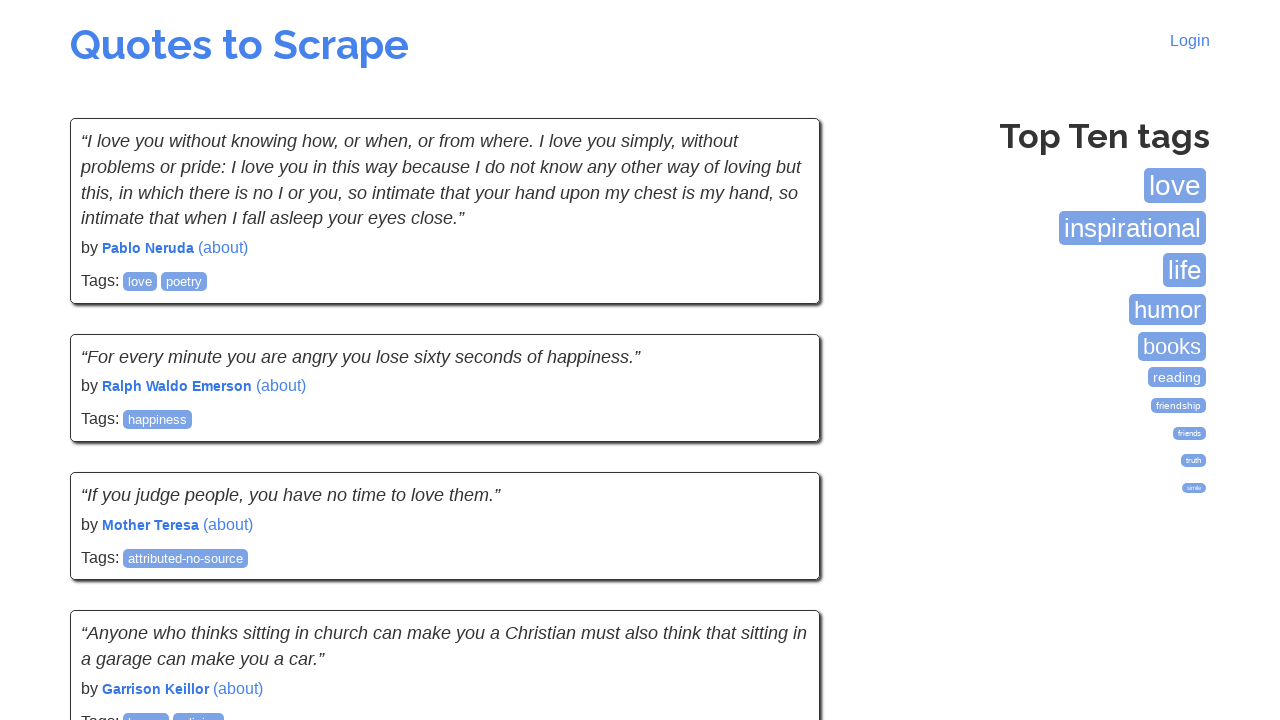

Verified quotes loaded on page 3
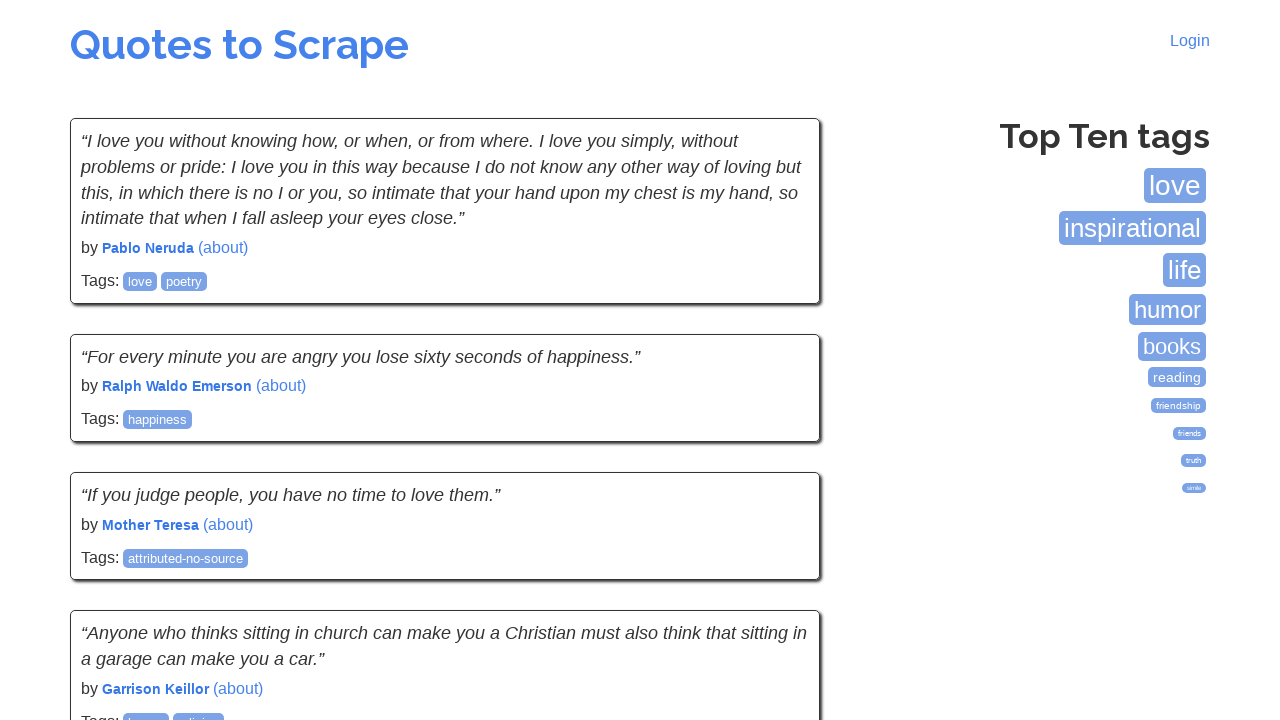

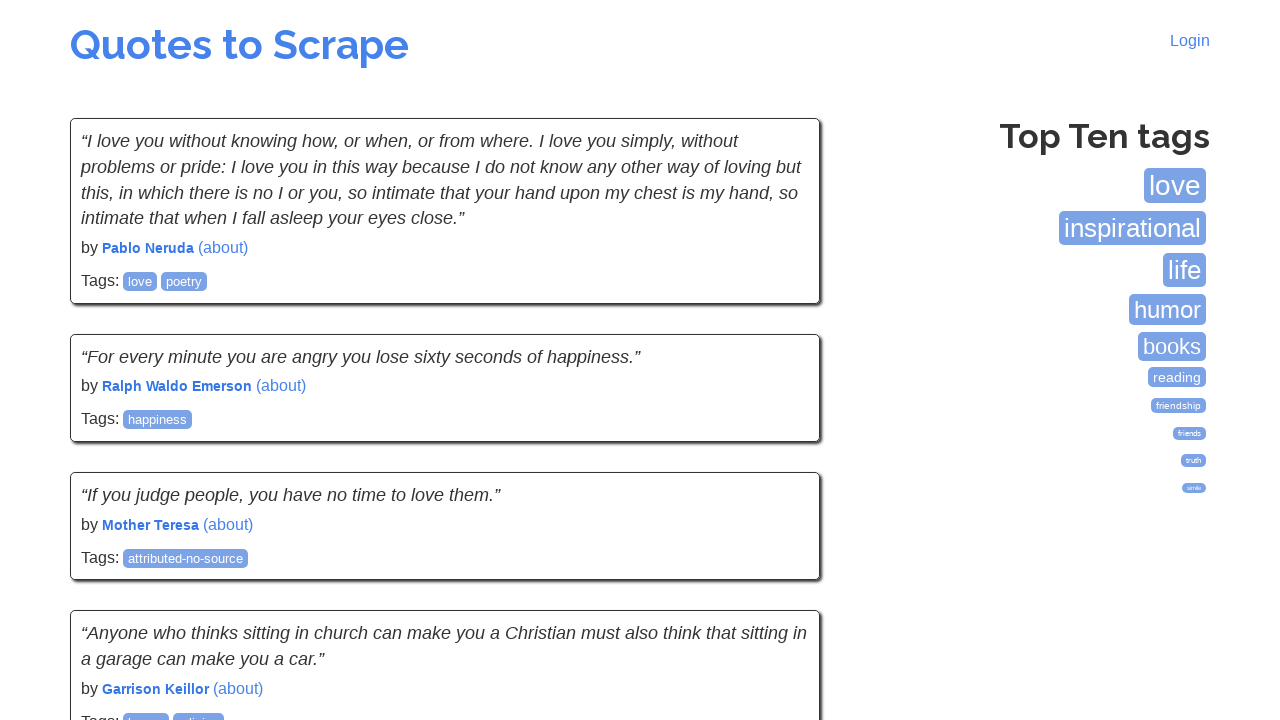